Tests clicking the resend button and using a wait that returns the element directly, demonstrating the wait-and-return pattern, then verifies the message text.

Starting URL: https://eviltester.github.io/supportclasses/#2000

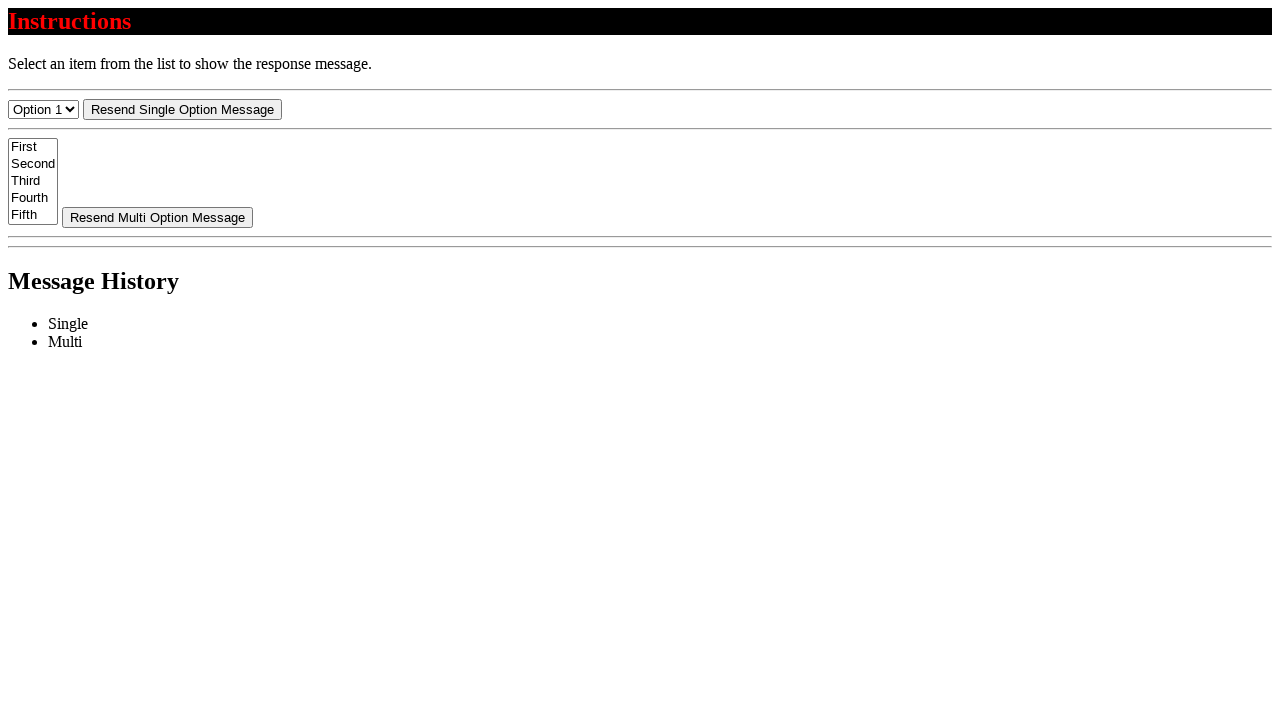

Navigated to support classes page with 2000ms delay
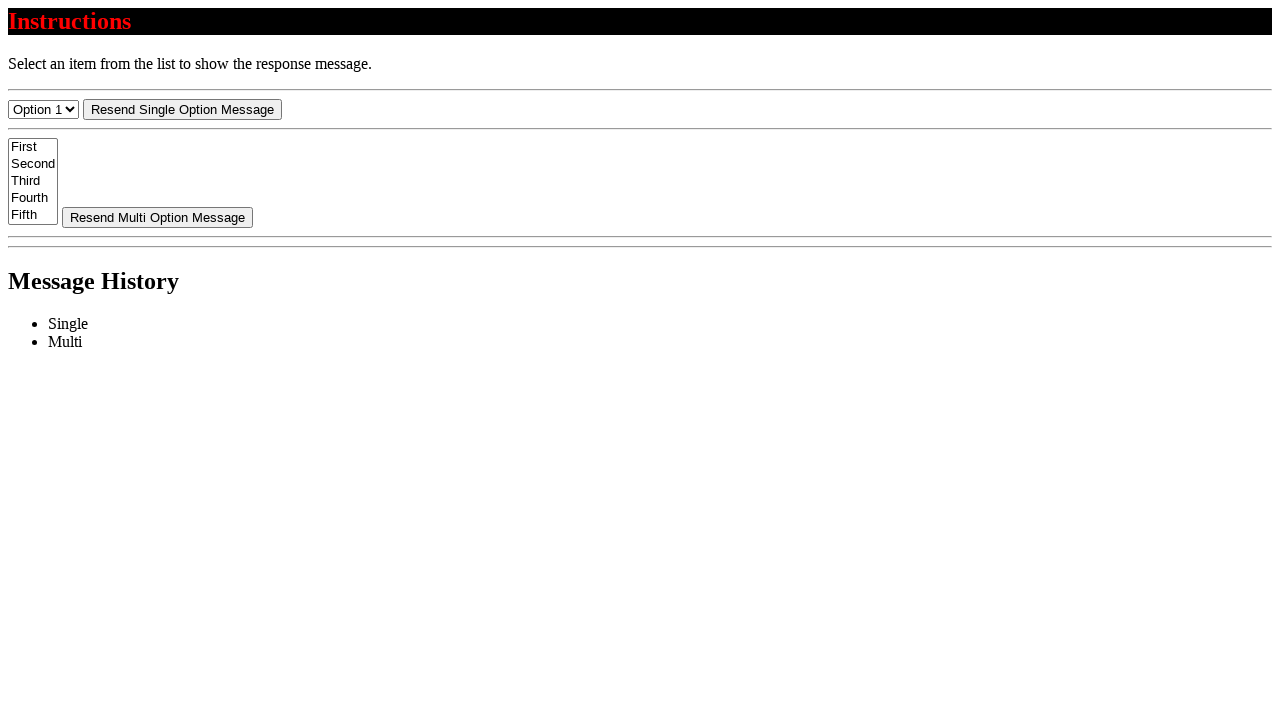

Clicked the resend button at (182, 109) on #resend-select
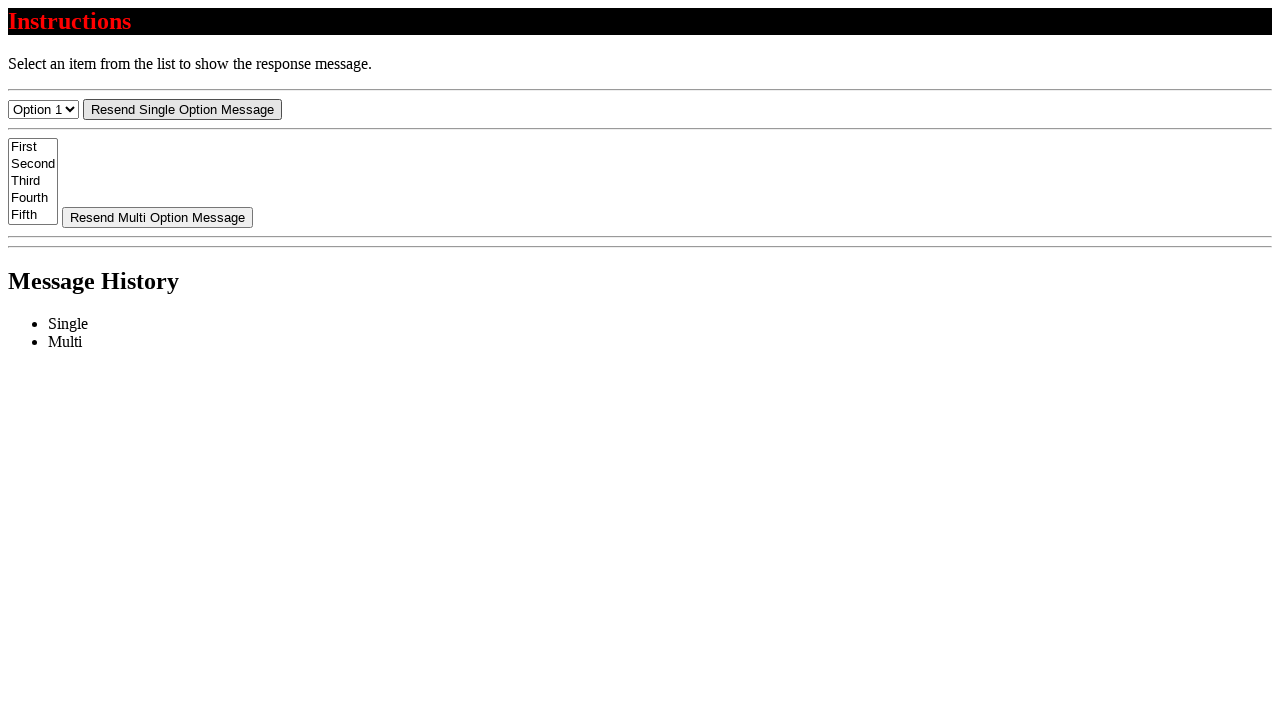

Located message element
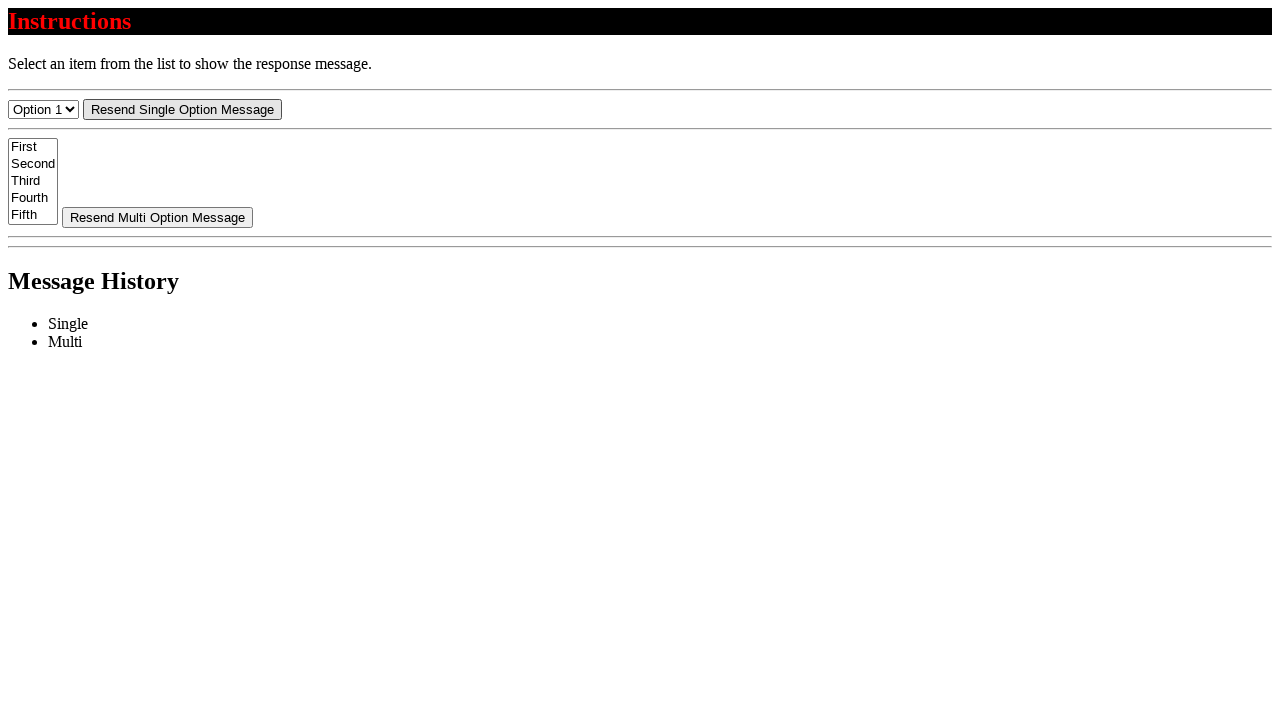

Message element became visible after wait
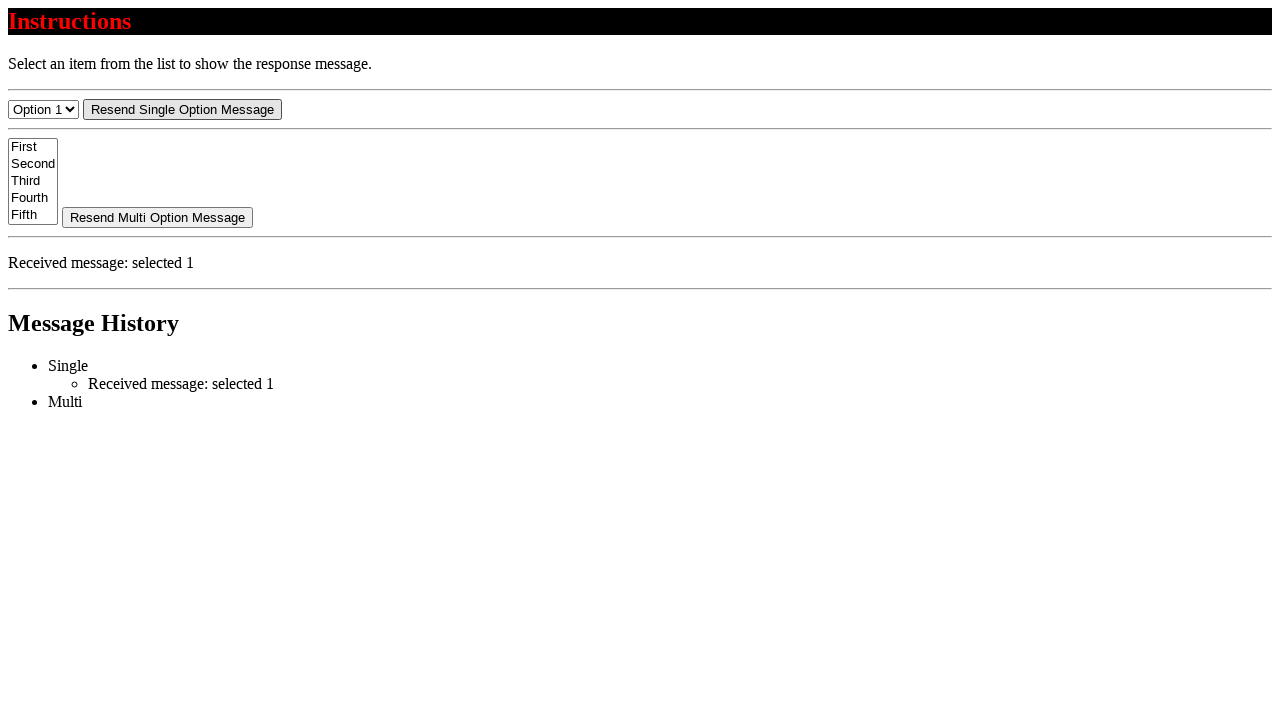

Retrieved message text content
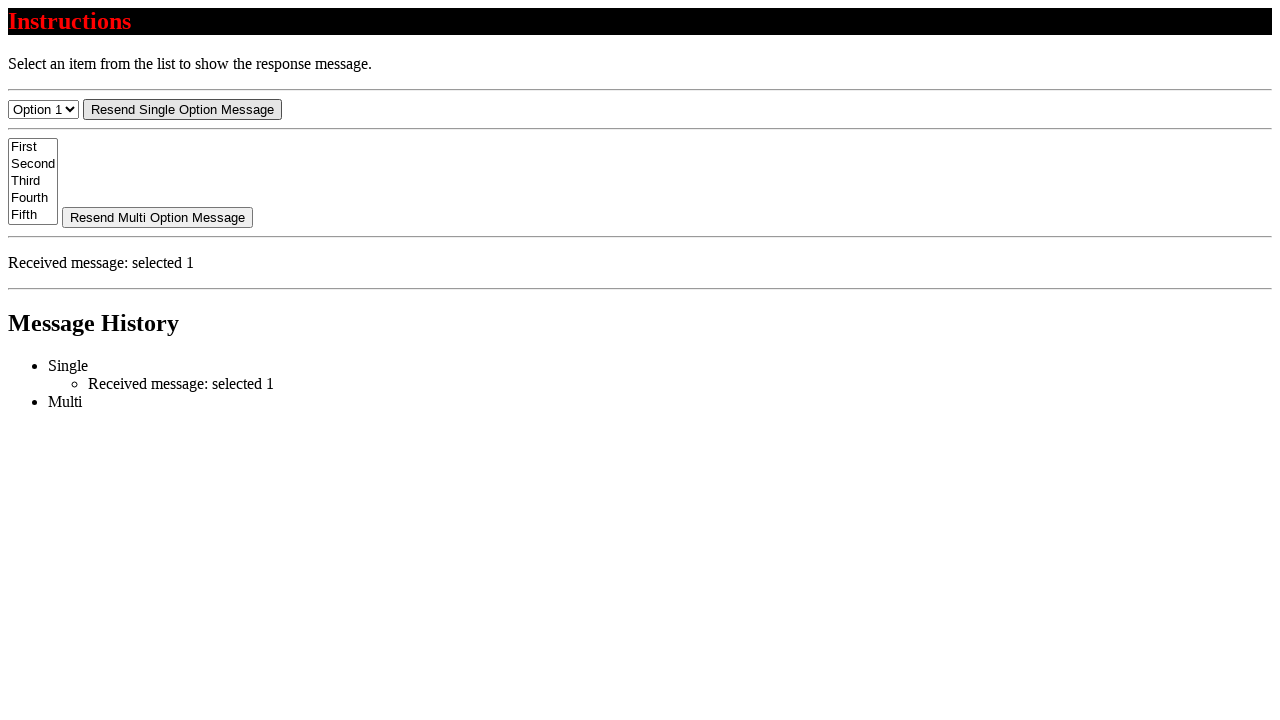

Verified message text starts with 'Received message:'
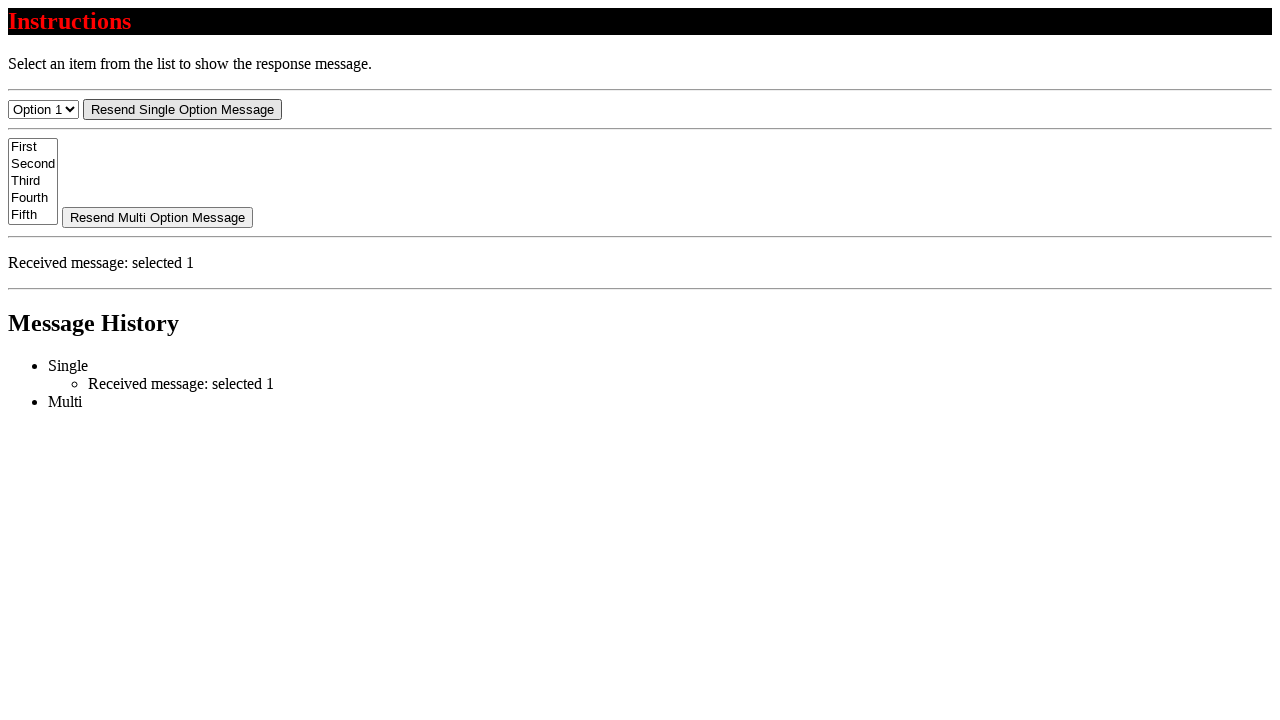

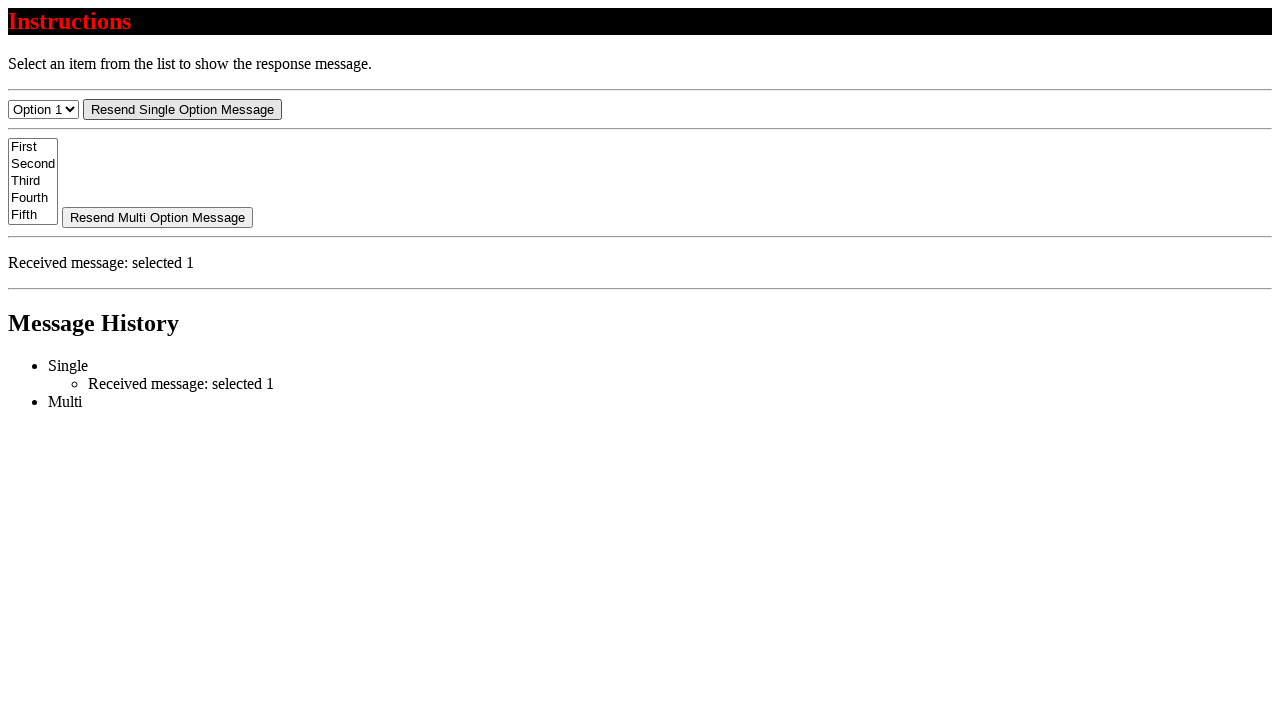